Tests form interactions including filling username/password, clicking forgot password link, filling reset password form fields, and submitting forms with various locator strategies

Starting URL: https://rahulshettyacademy.com/locatorspractice/

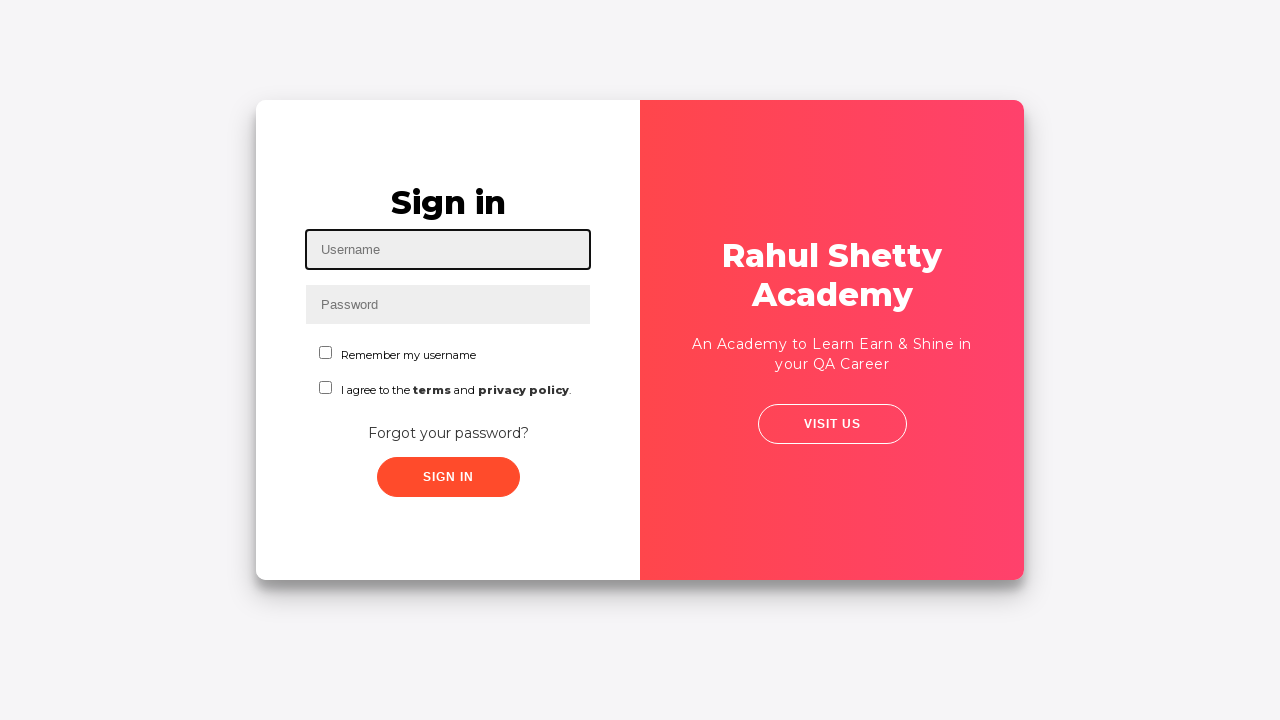

Filled username field with 'Satish' on #inputUsername
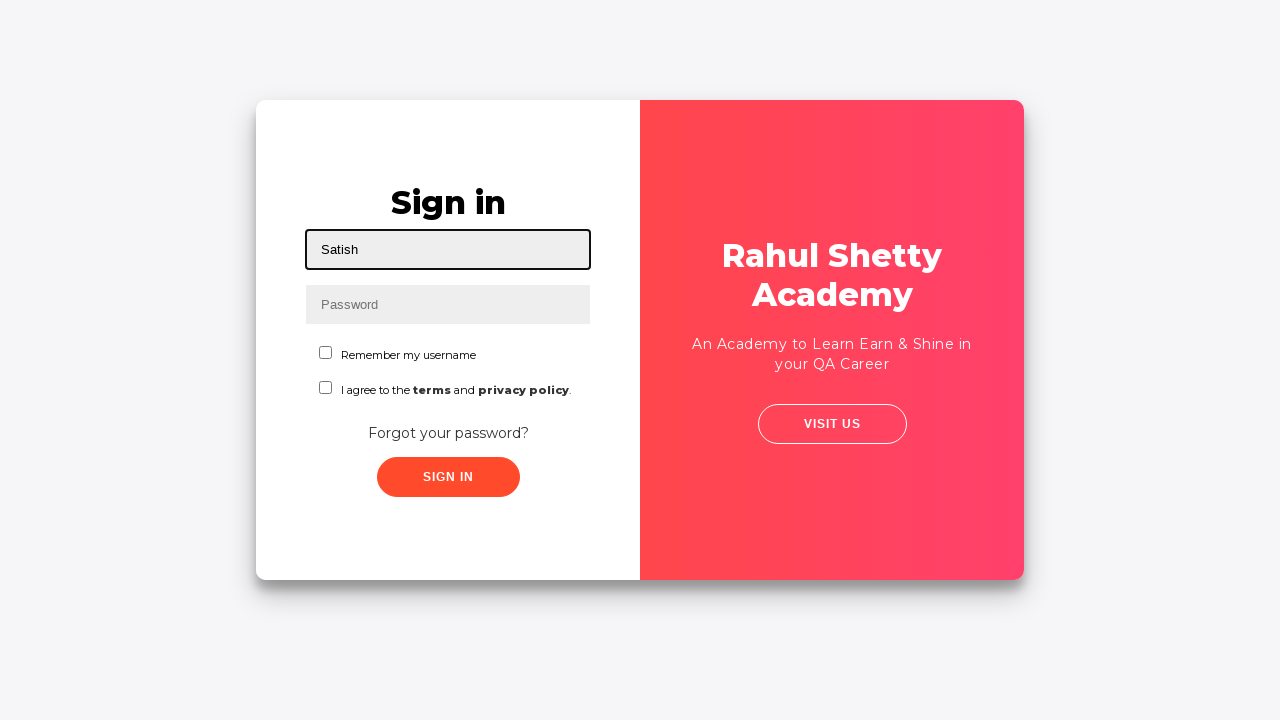

Filled password field with 'Welcome' on input[name='inputPassword']
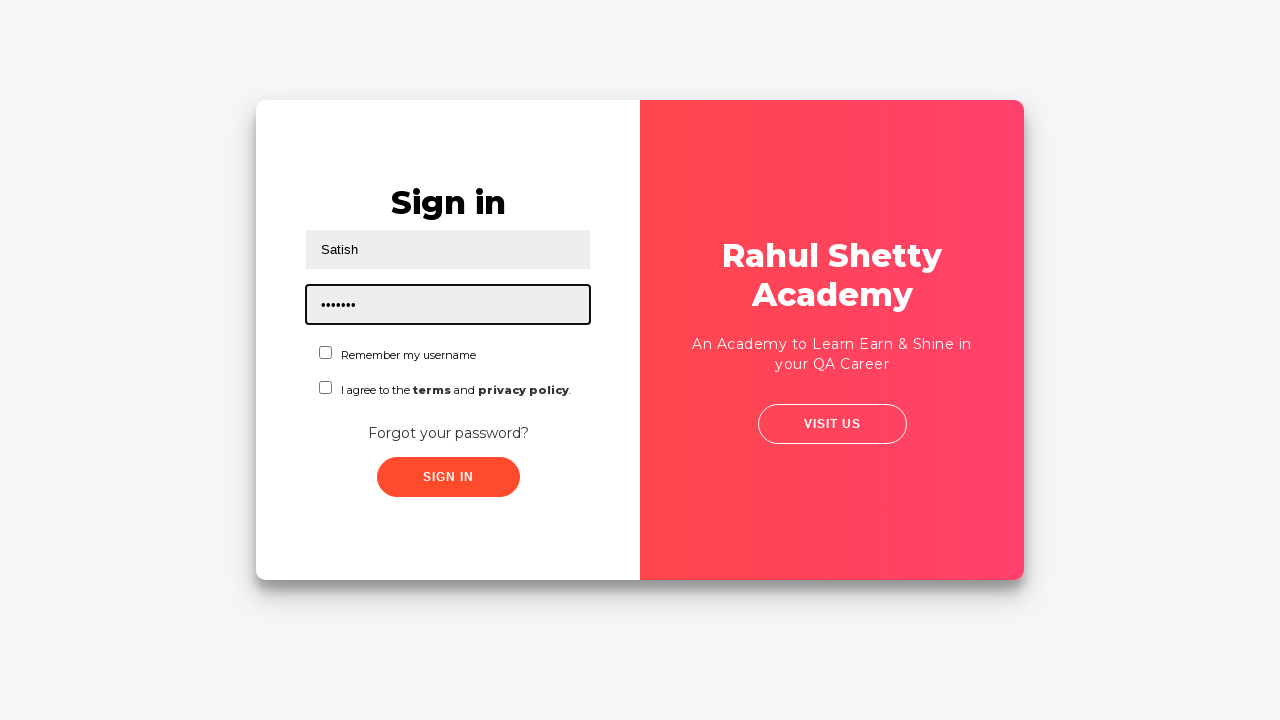

Clicked sign in button at (448, 477) on .signInBtn
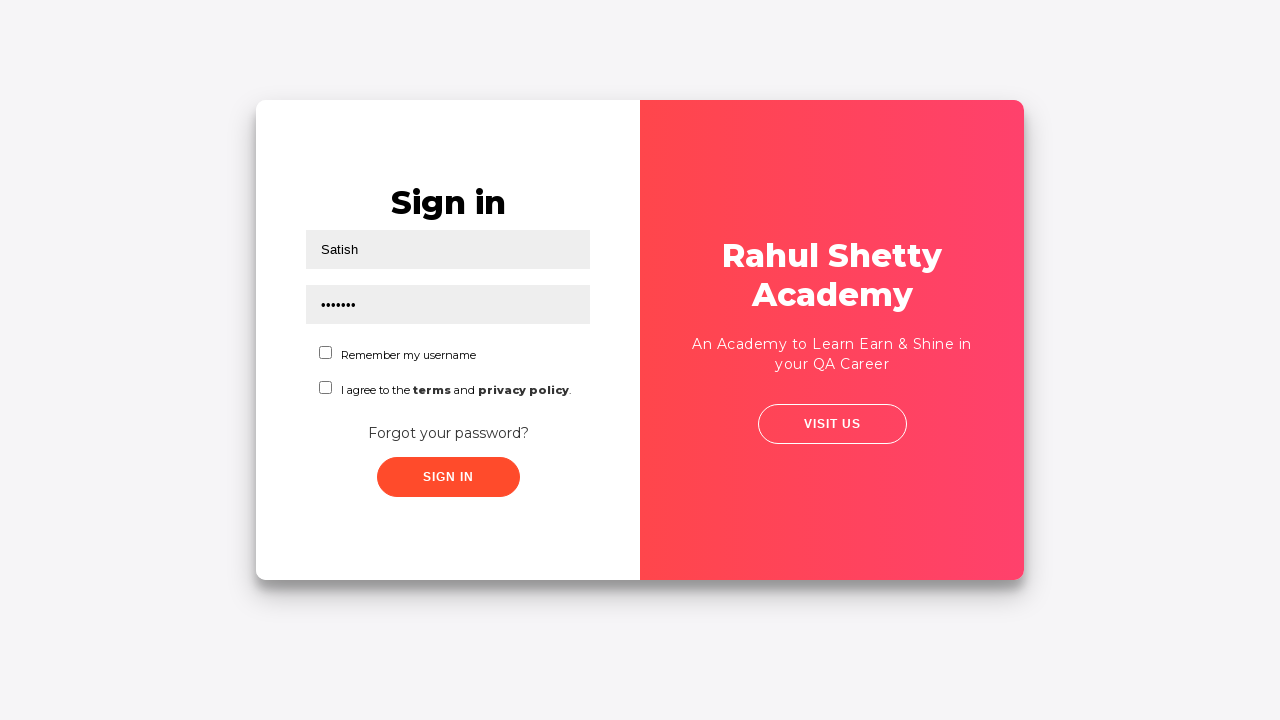

Clicked 'Forgot your password?' link at (448, 433) on text=Forgot your password?
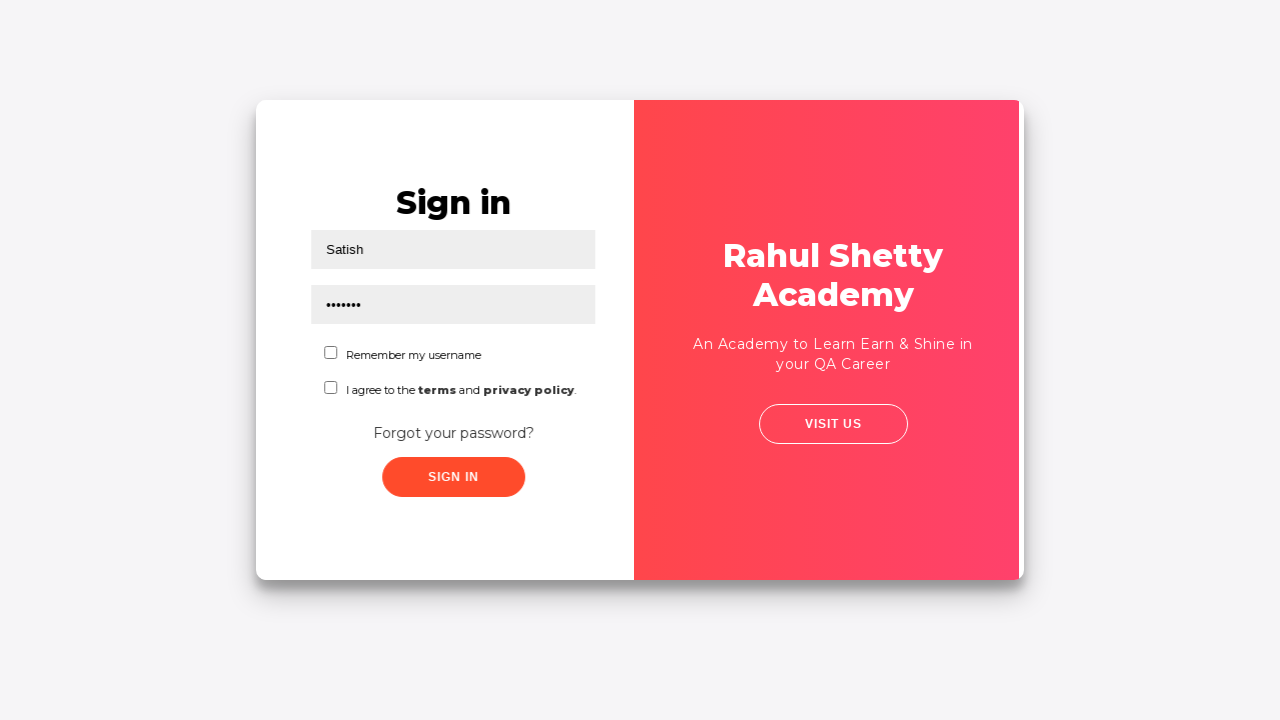

Filled name field with 'Satish' in reset password form on //input[@placeholder='Name']
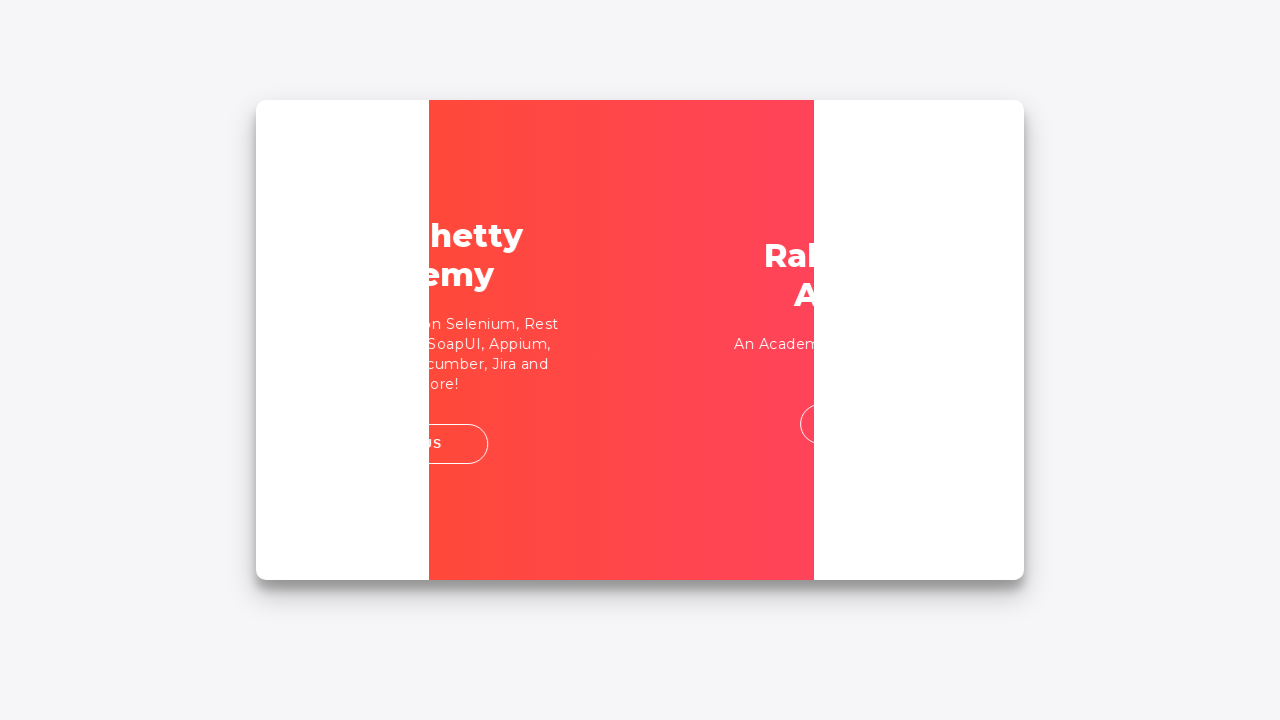

Filled email field with 'Satish@sa.com' on input[placeholder='Email']
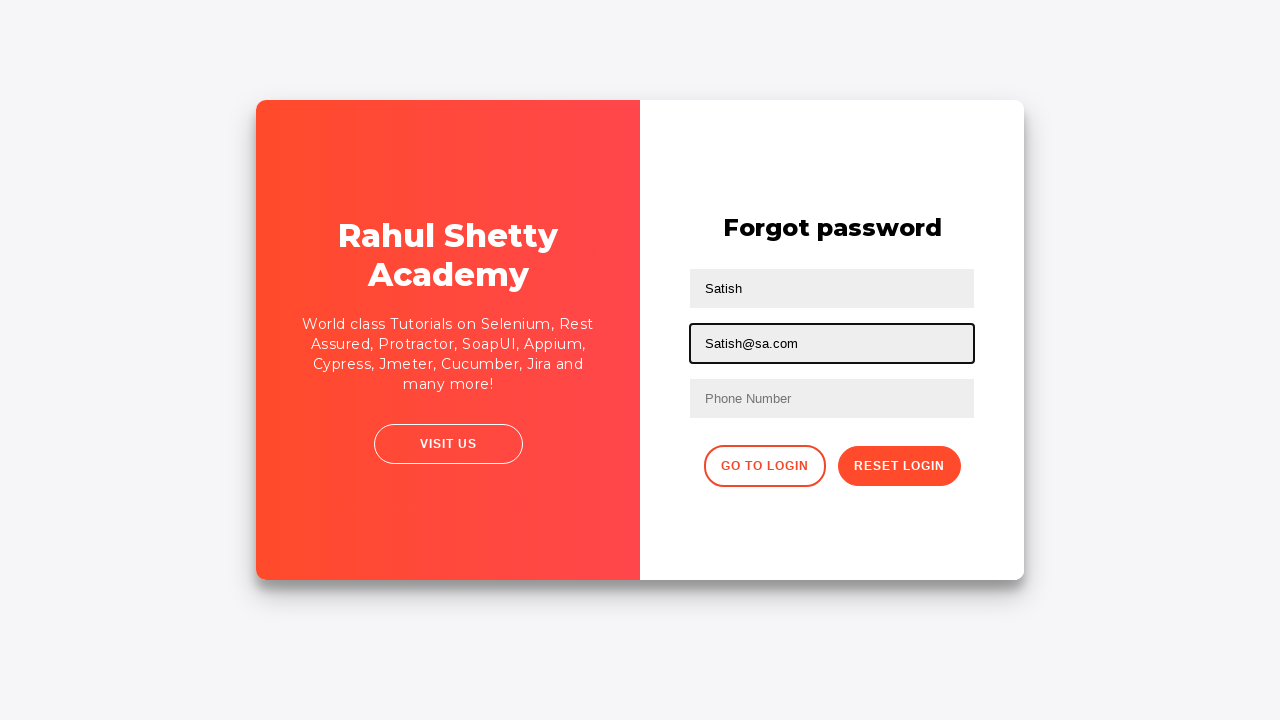

Filled phone number field with '999999999' on //input[@type='text'][3]
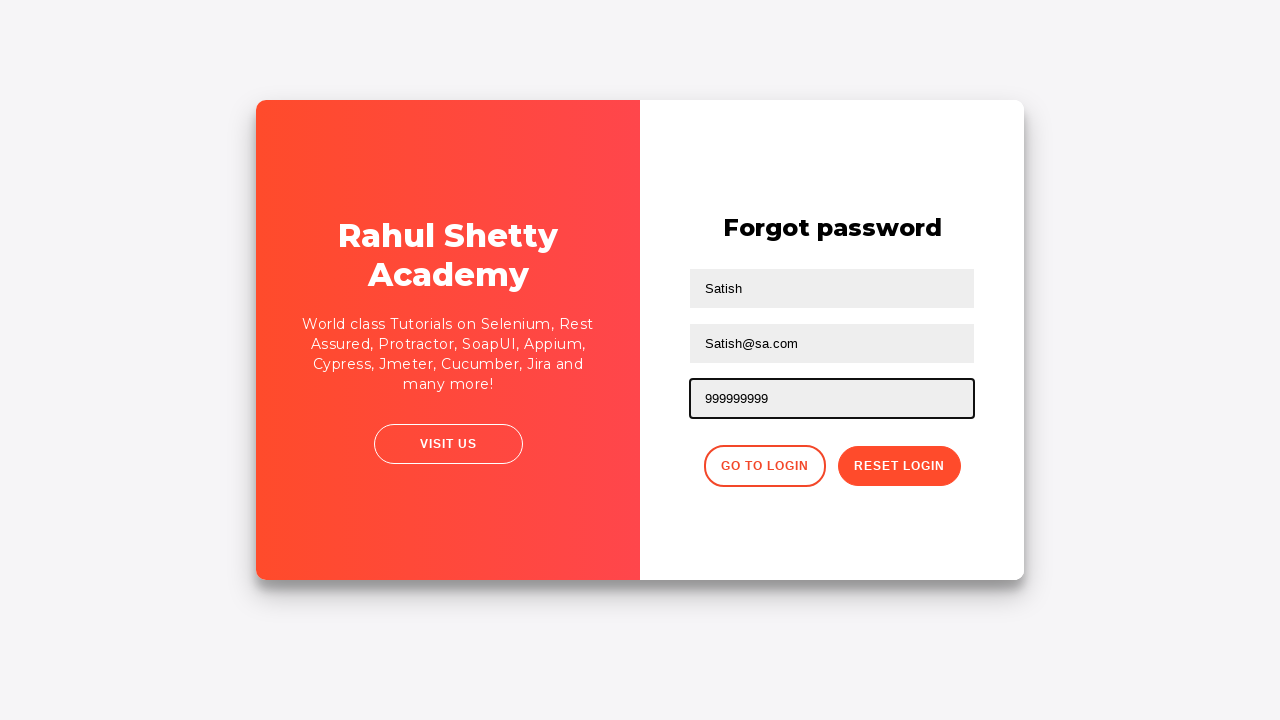

Cleared phone number field on input[type='text']:nth-child(4)
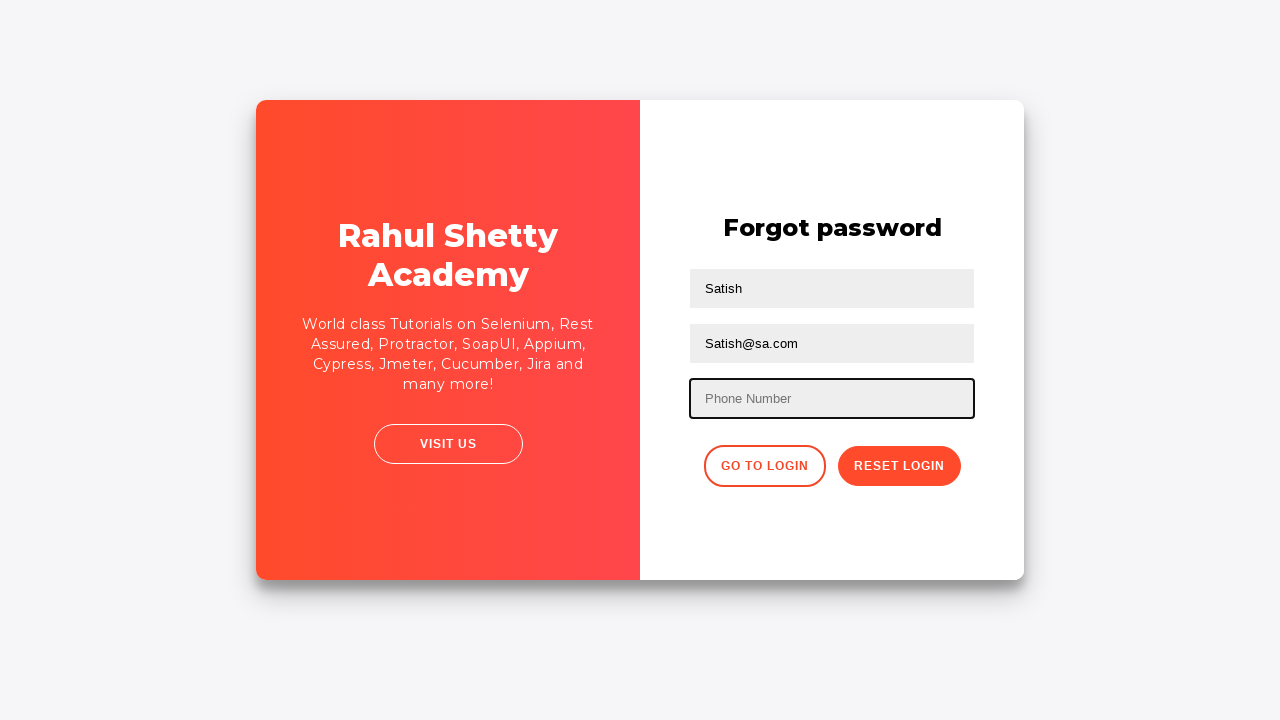

Refilled phone number field with '999999999' on //form/input[3]
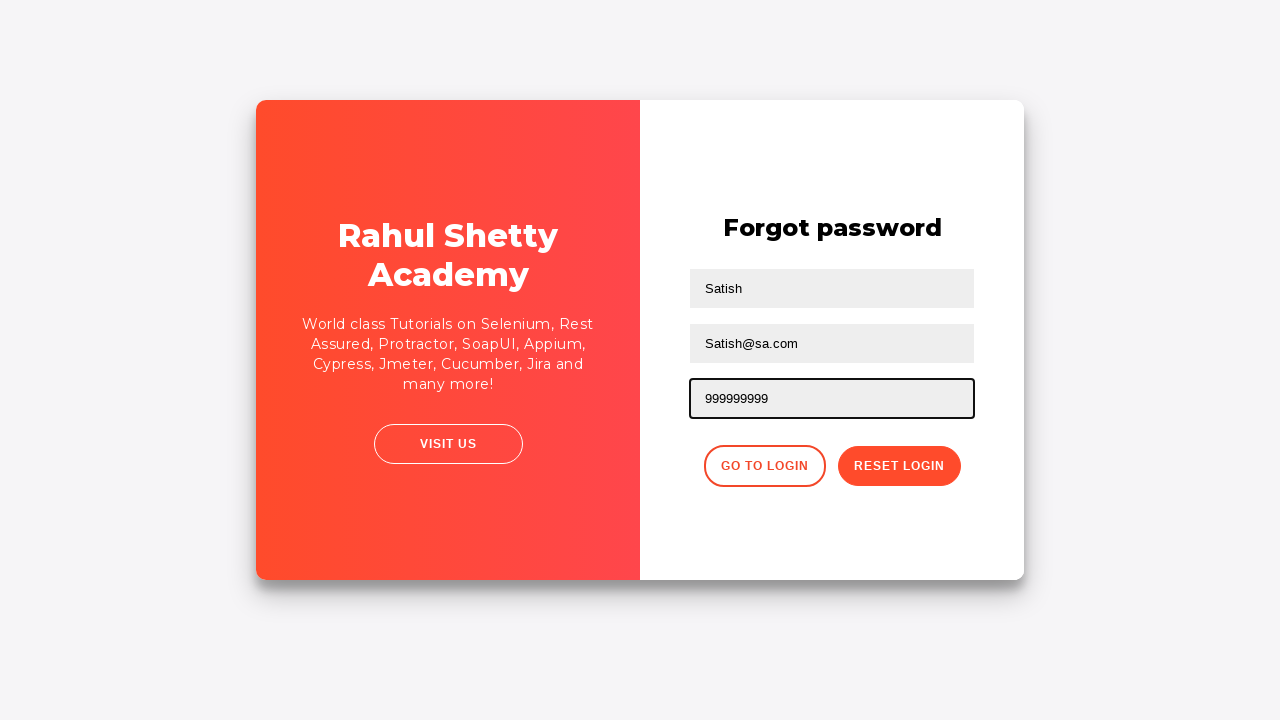

Clicked reset password button at (899, 466) on .reset-pwd-btn
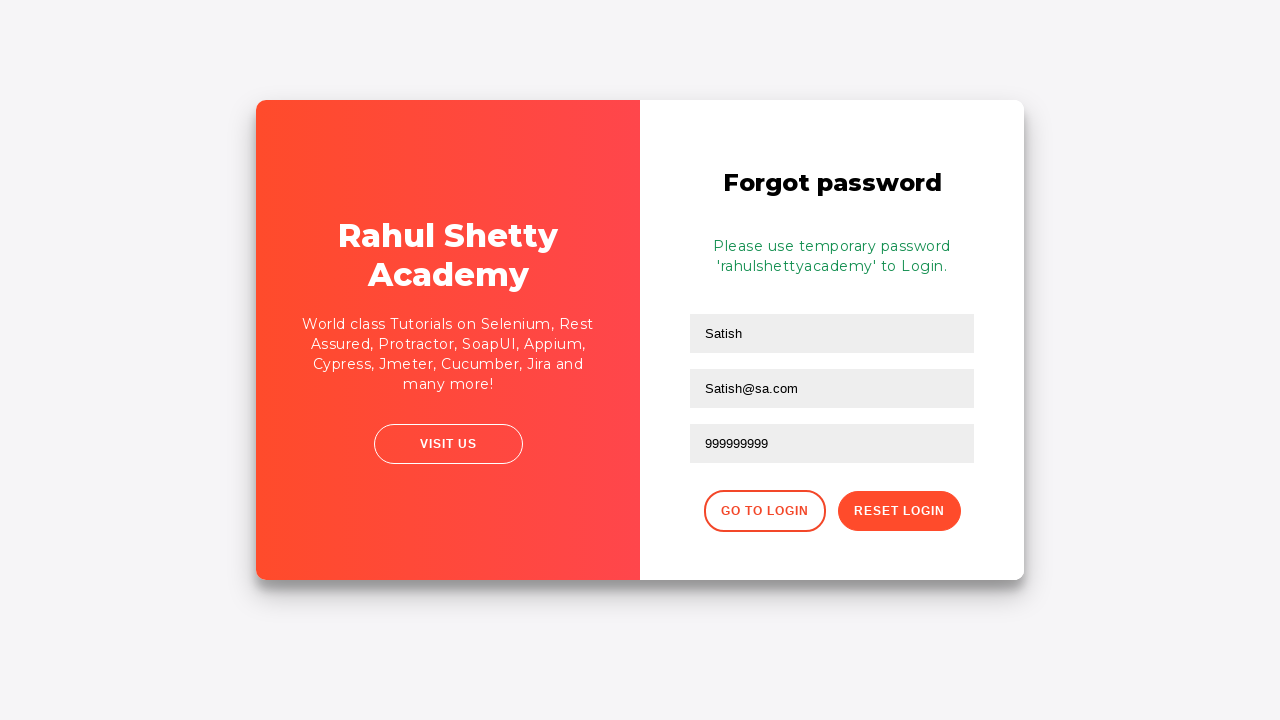

Clicked back button to return to login form at (764, 511) on xpath=//div[@class='forgot-pwd-btn-conainer']/button[1]
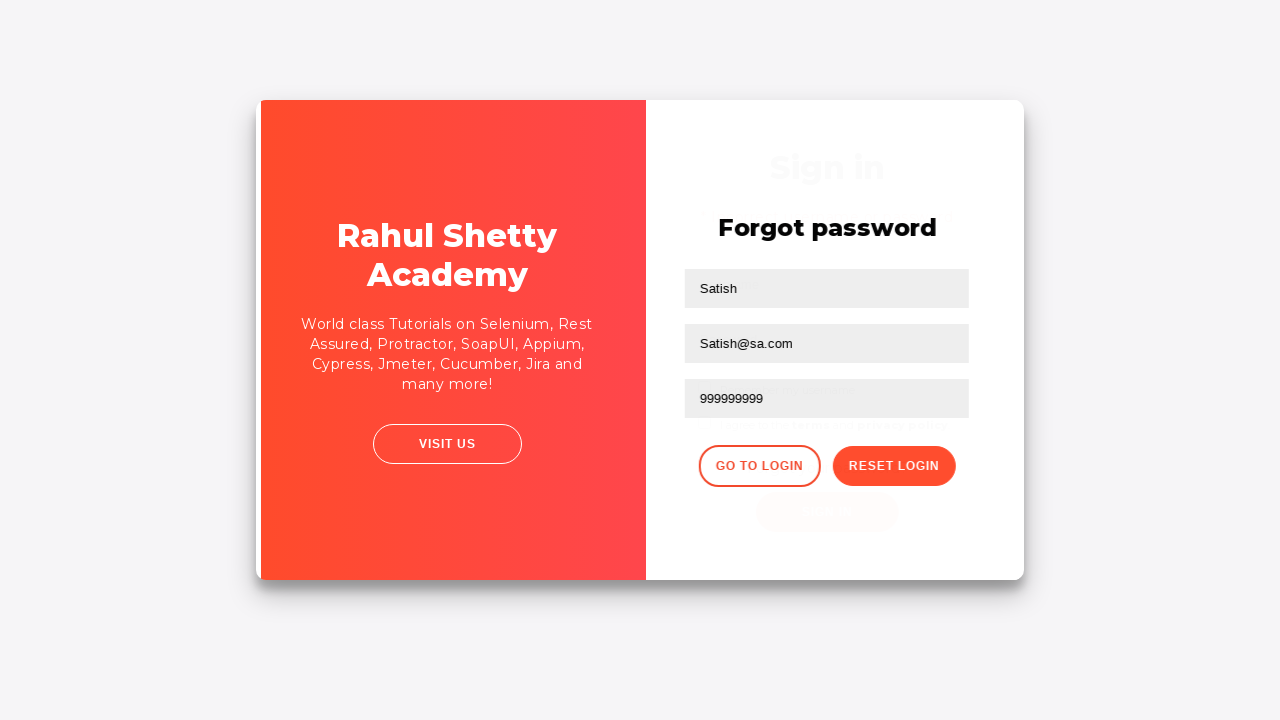

Filled username field with 'Satish' on login form on #inputUsername
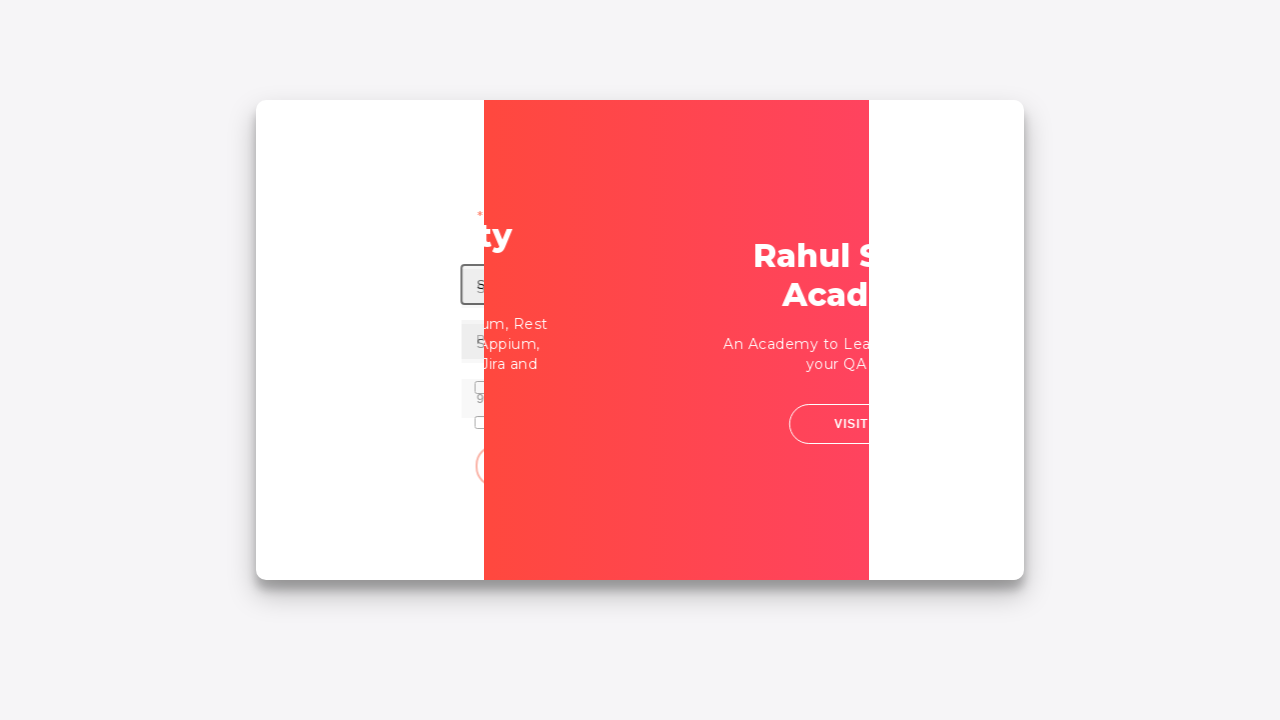

Filled password field with 'rahulshettyacademy' on input[type*='pass']
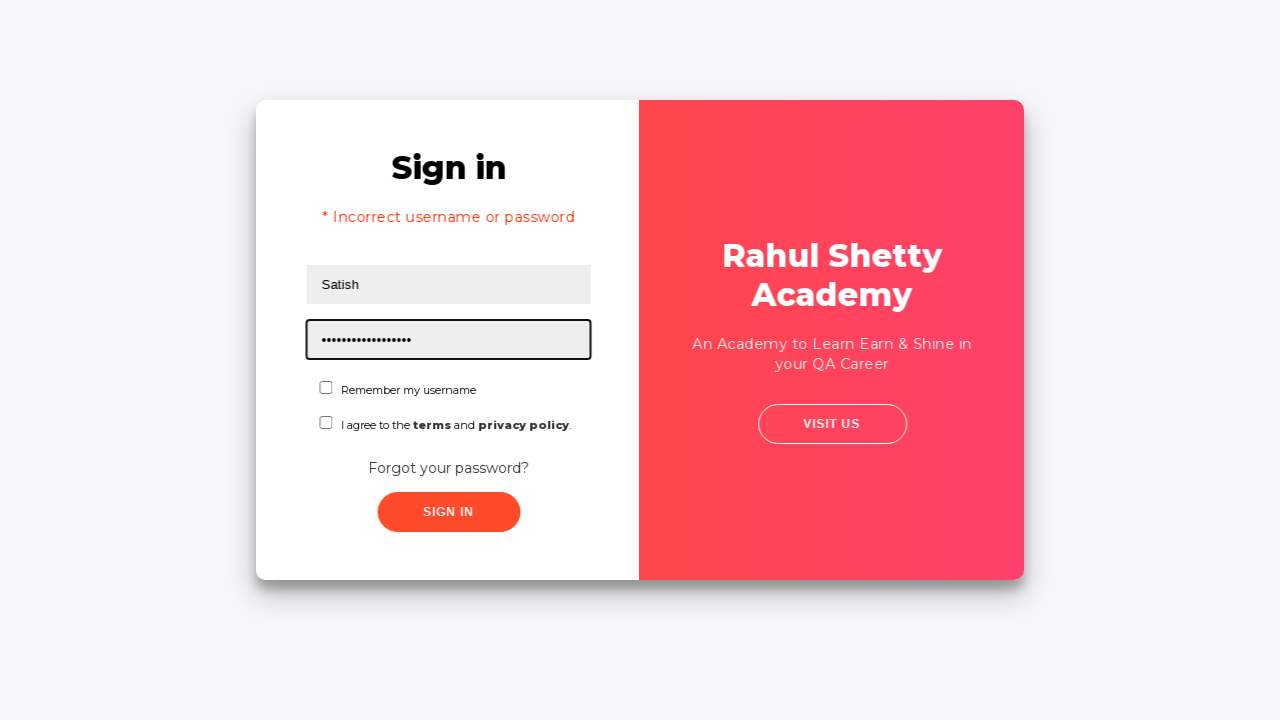

Checked first checkbox at (326, 388) on #chkboxOne
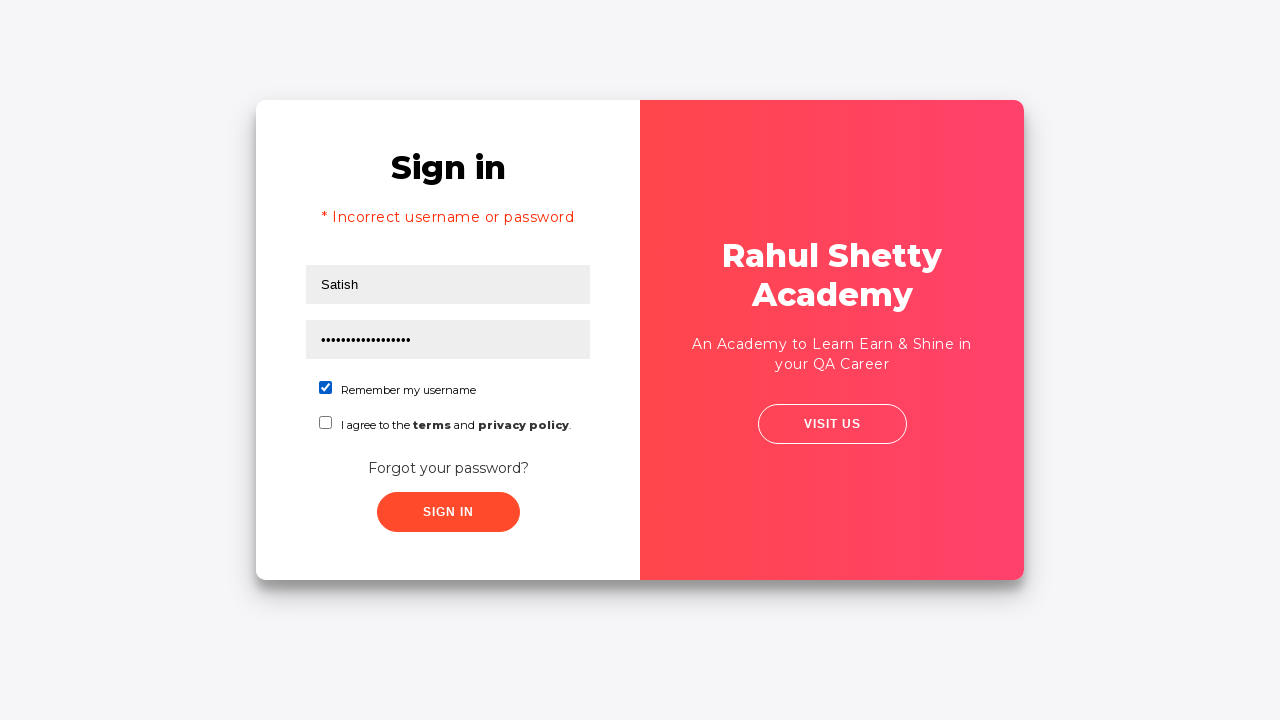

Checked second checkbox at (326, 422) on #chkboxTwo
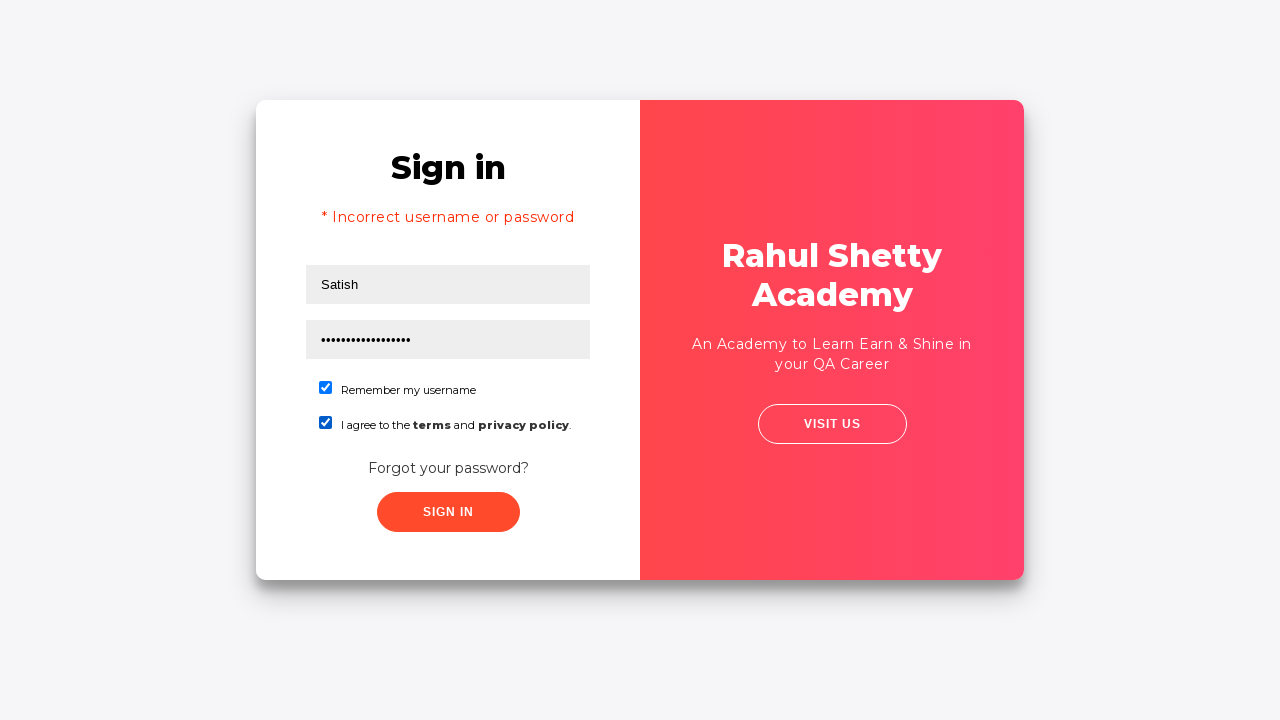

Clicked submit button to complete login at (448, 512) on xpath=//button[contains(@class,'submit')]
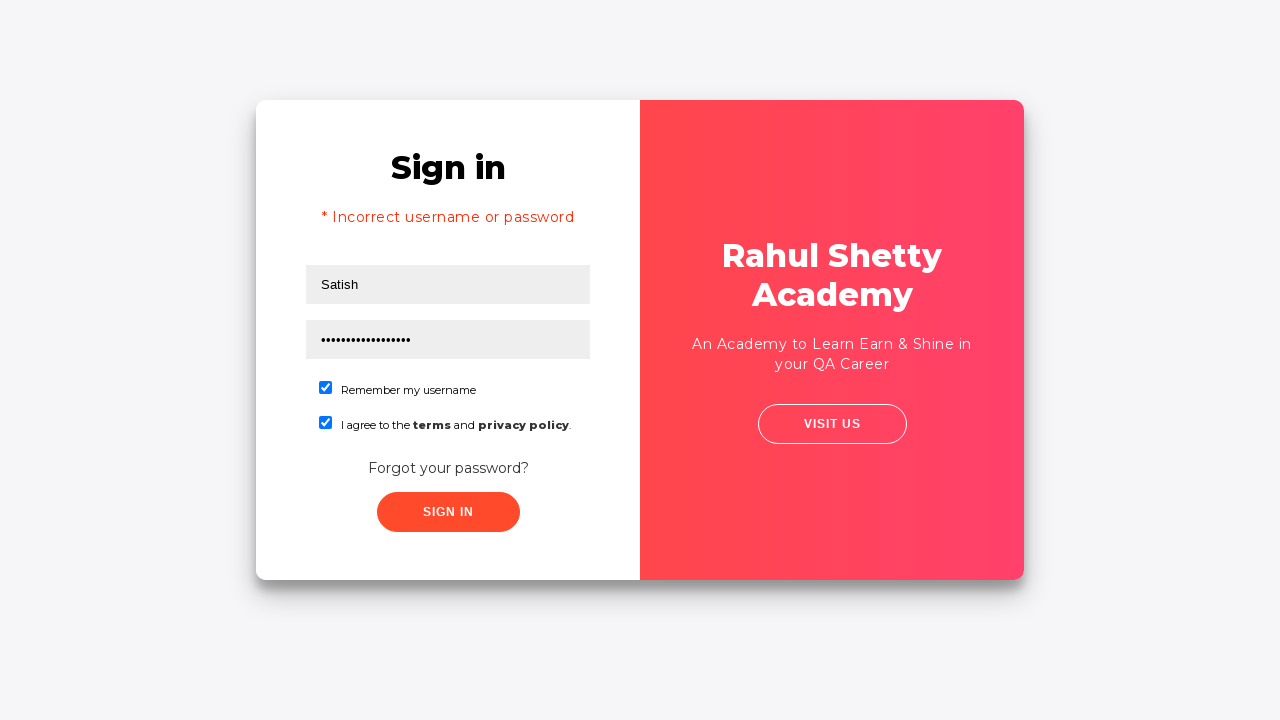

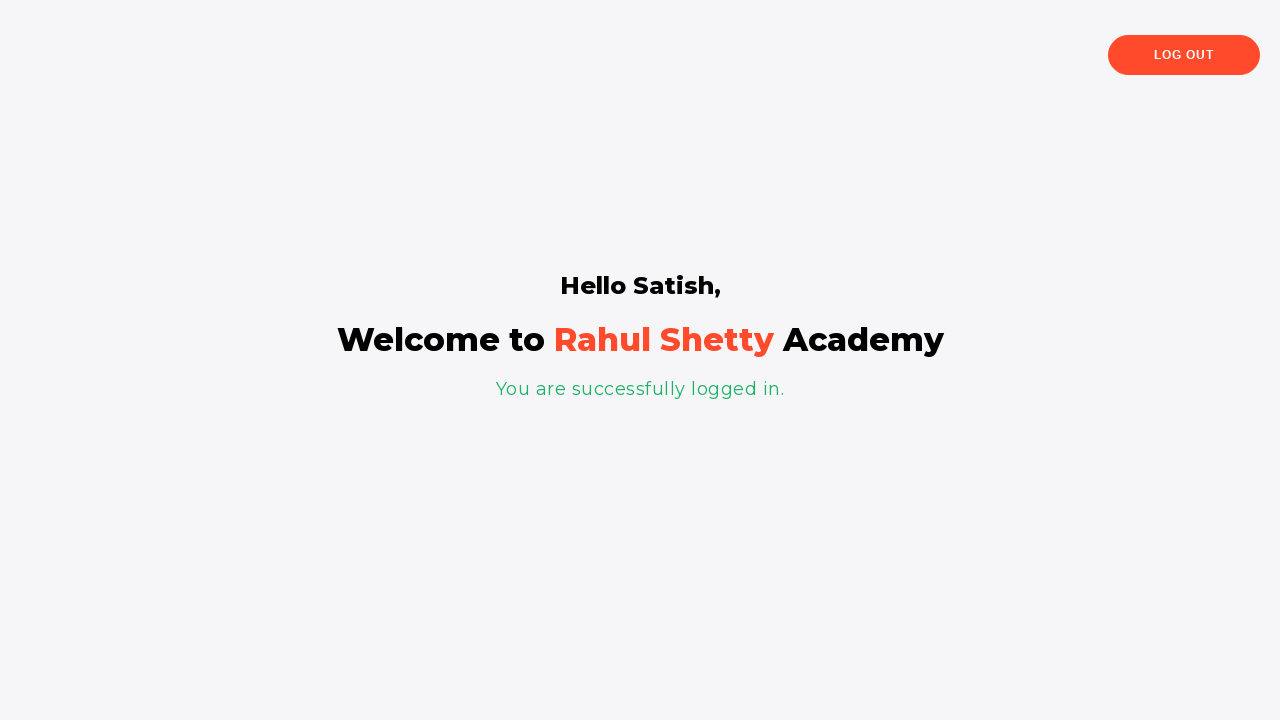